Tests radio button selection functionality by clicking the Hockey radio button and verifying it is selected

Starting URL: https://practice.cydeo.com/radio_buttons

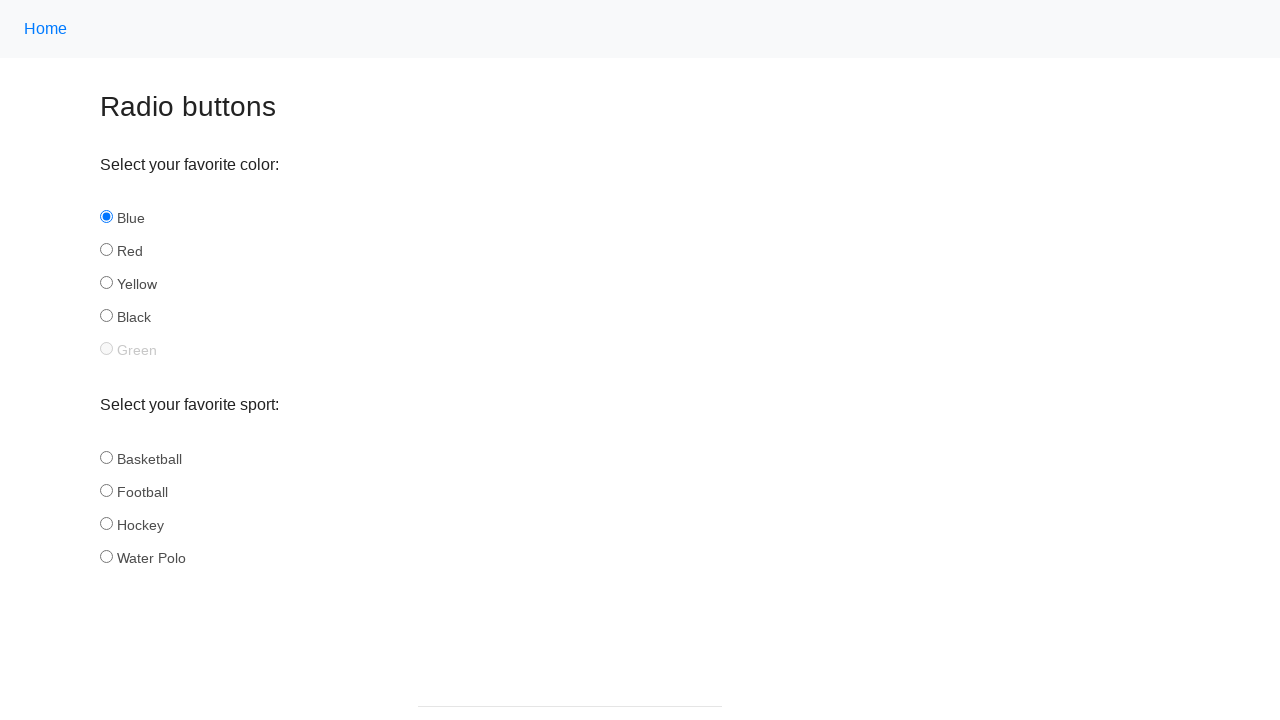

Clicked the Hockey radio button at (106, 523) on input#hockey
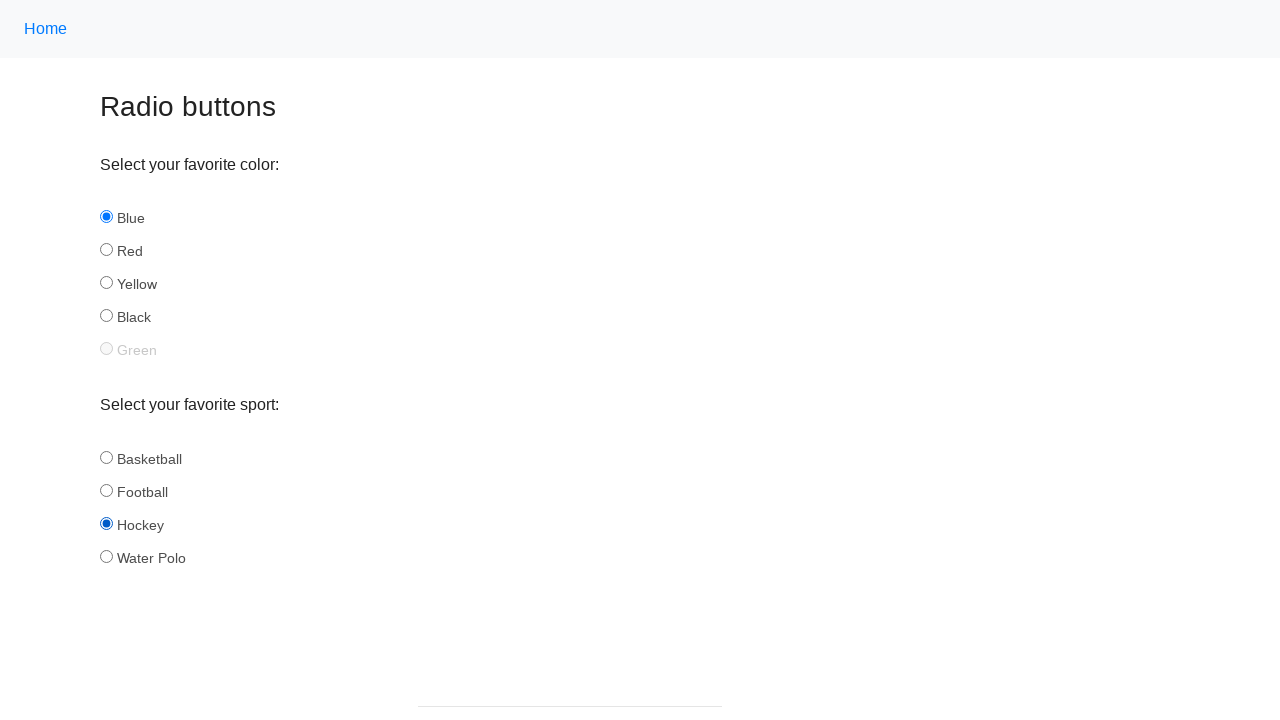

Located the Hockey radio button element
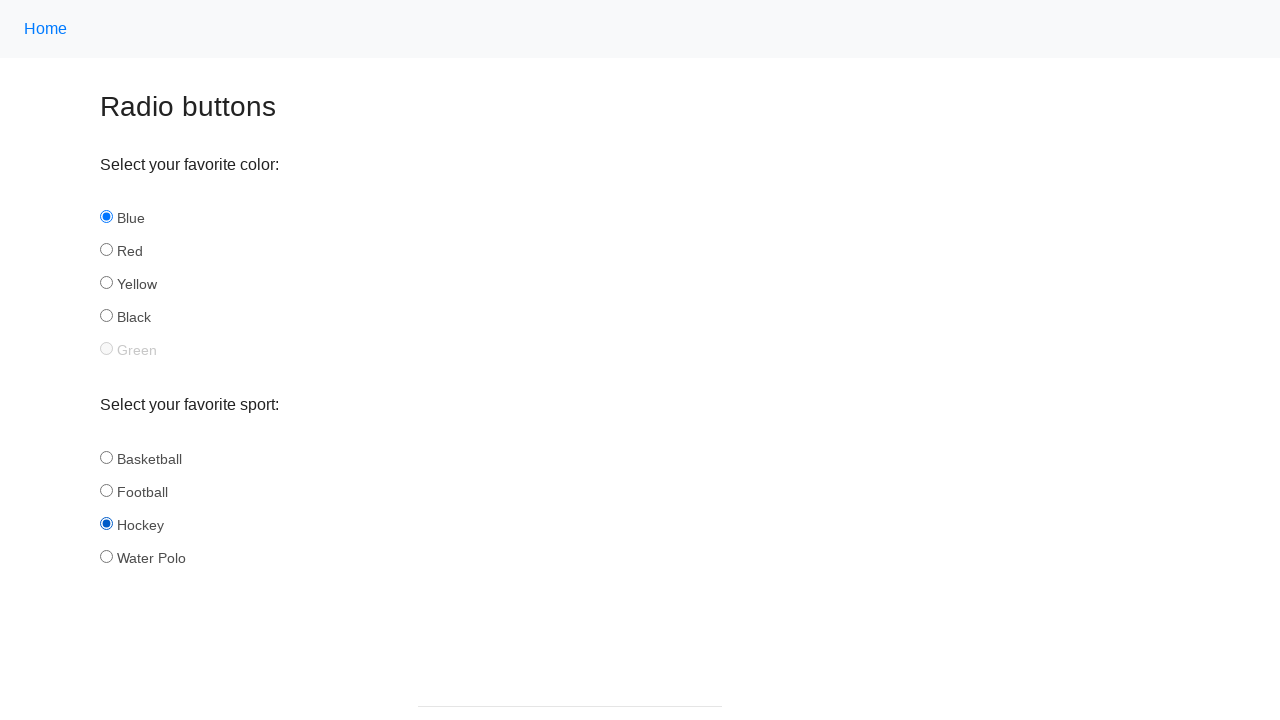

Verified that Hockey radio button is selected
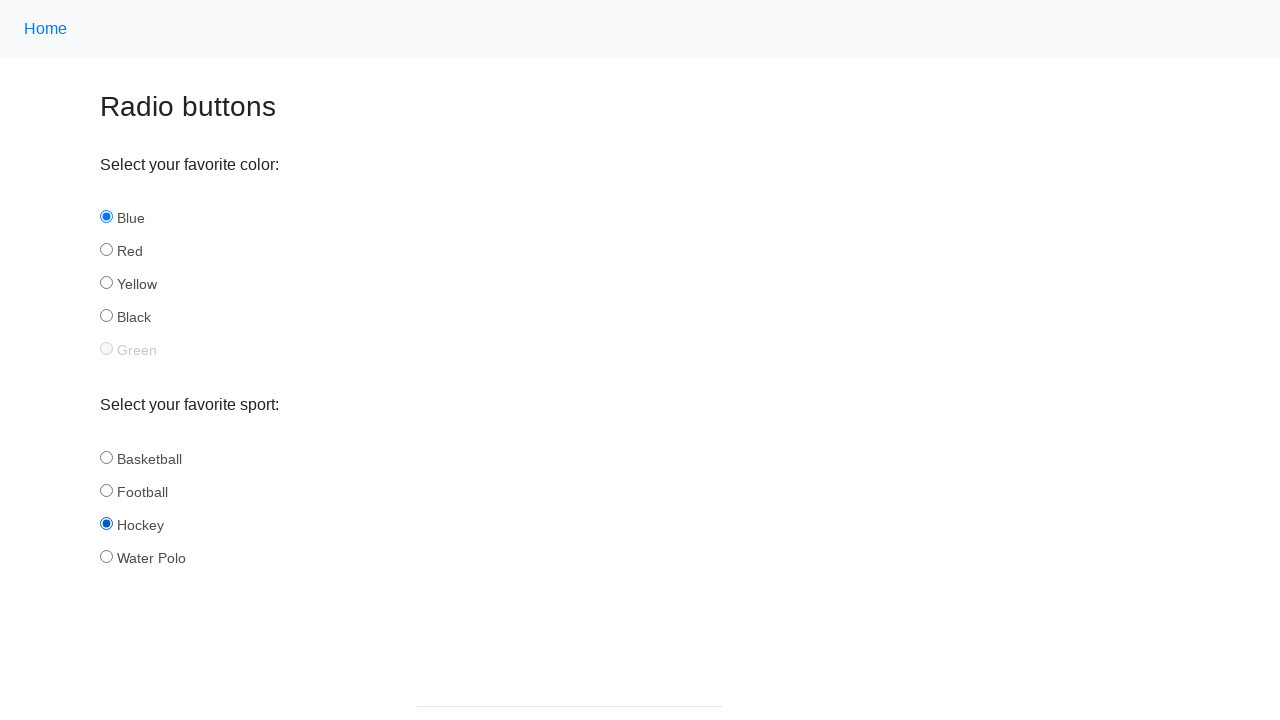

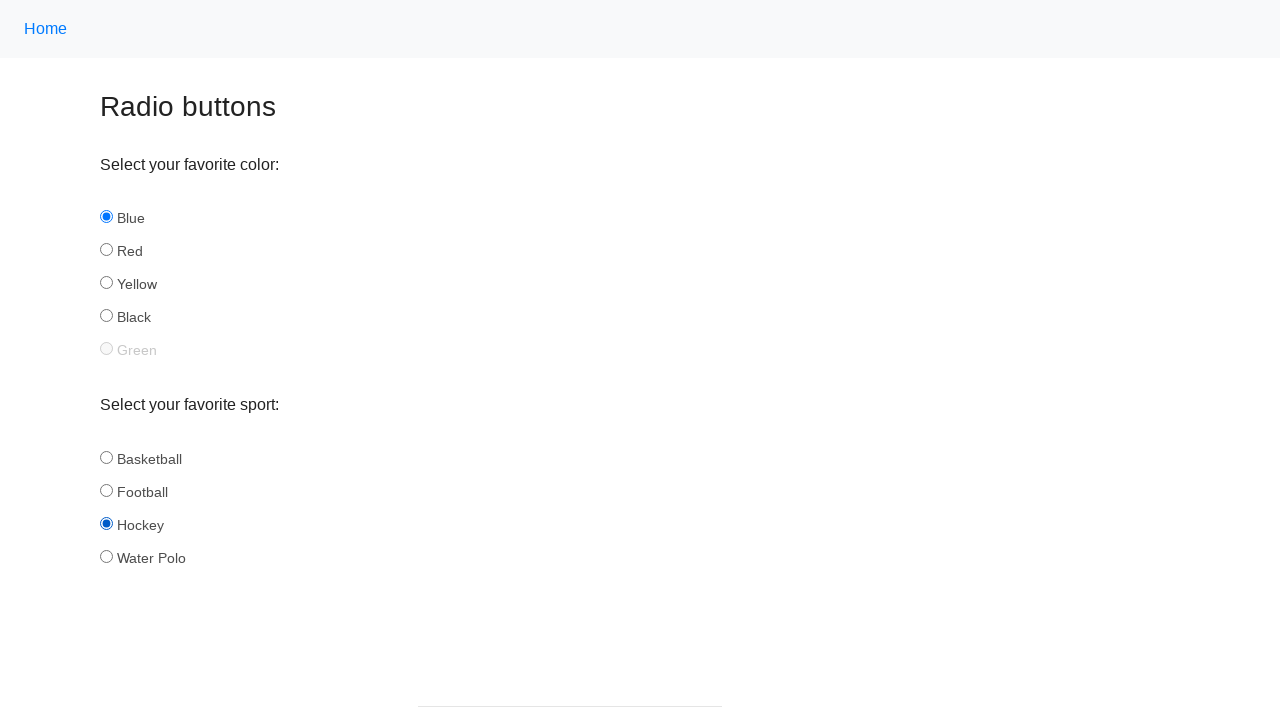